Tests adding a todo item to the LambdaTest sample todo application by entering text and submitting with Enter key.

Starting URL: https://lambdatest.github.io/sample-todo-app/

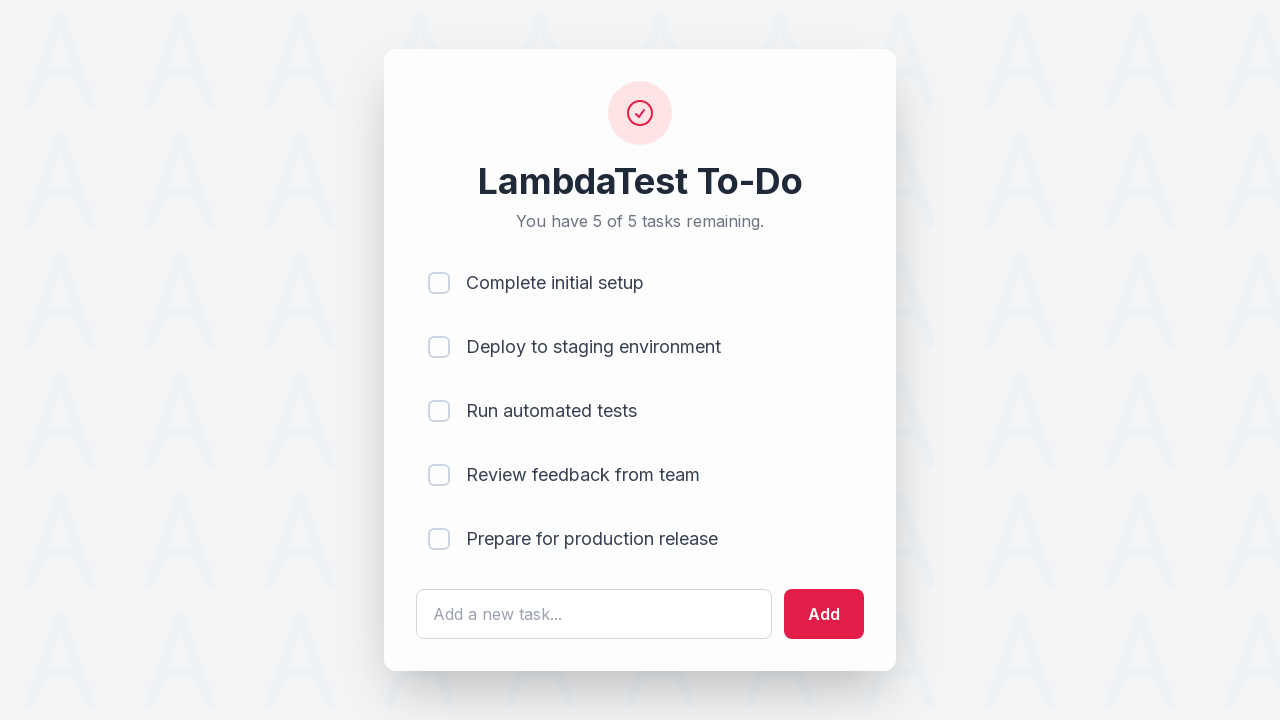

Filled todo input field with 'Complete Playwright tutorial' on #sampletodotext
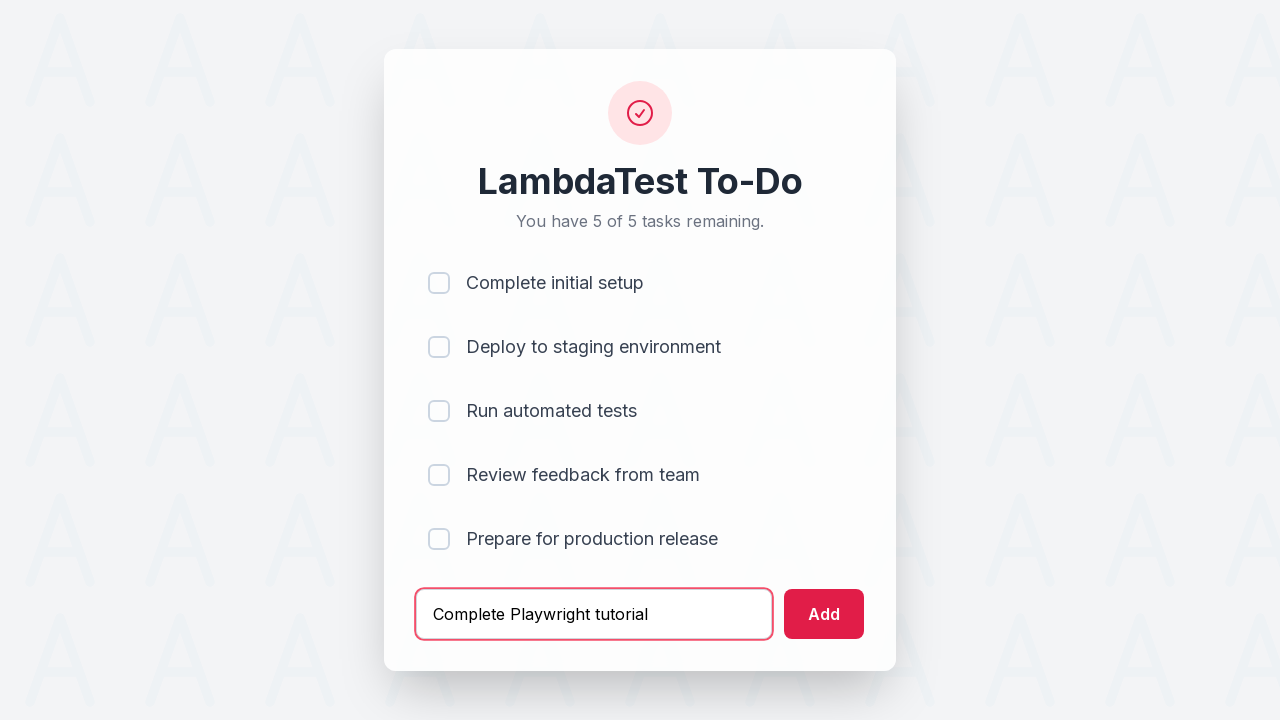

Pressed Enter to submit the new todo item on #sampletodotext
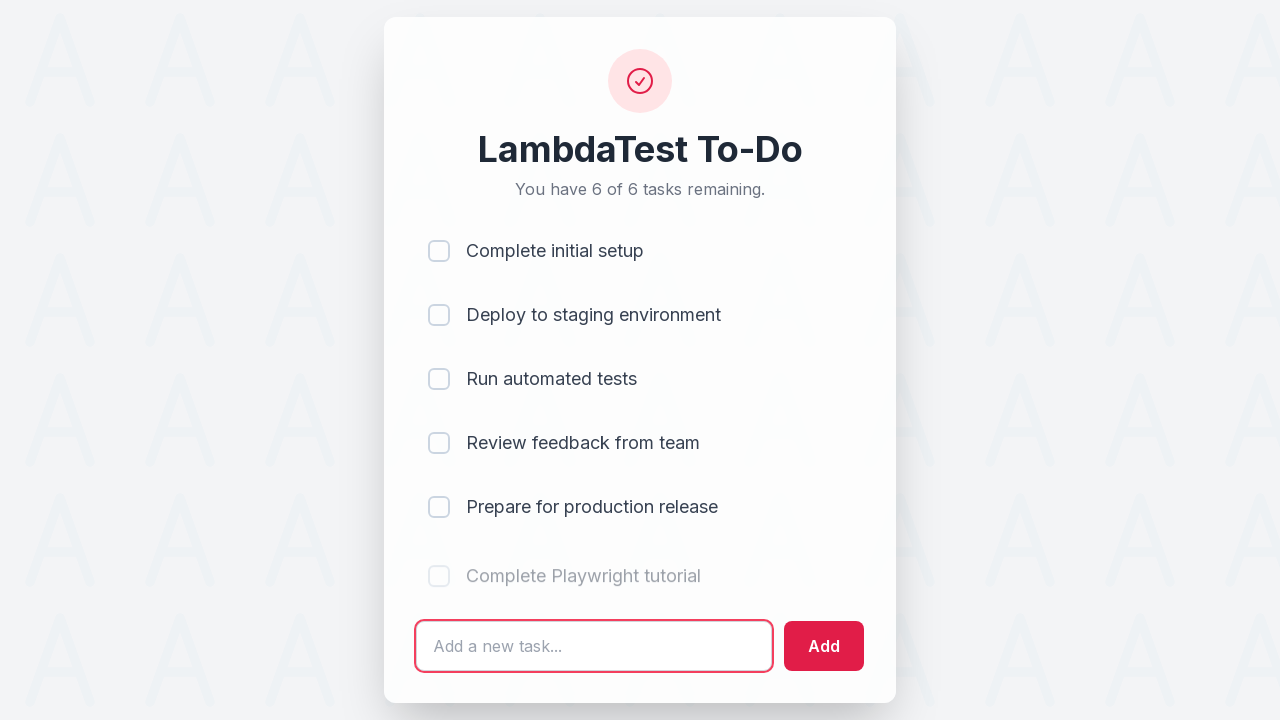

New todo item appeared in the list
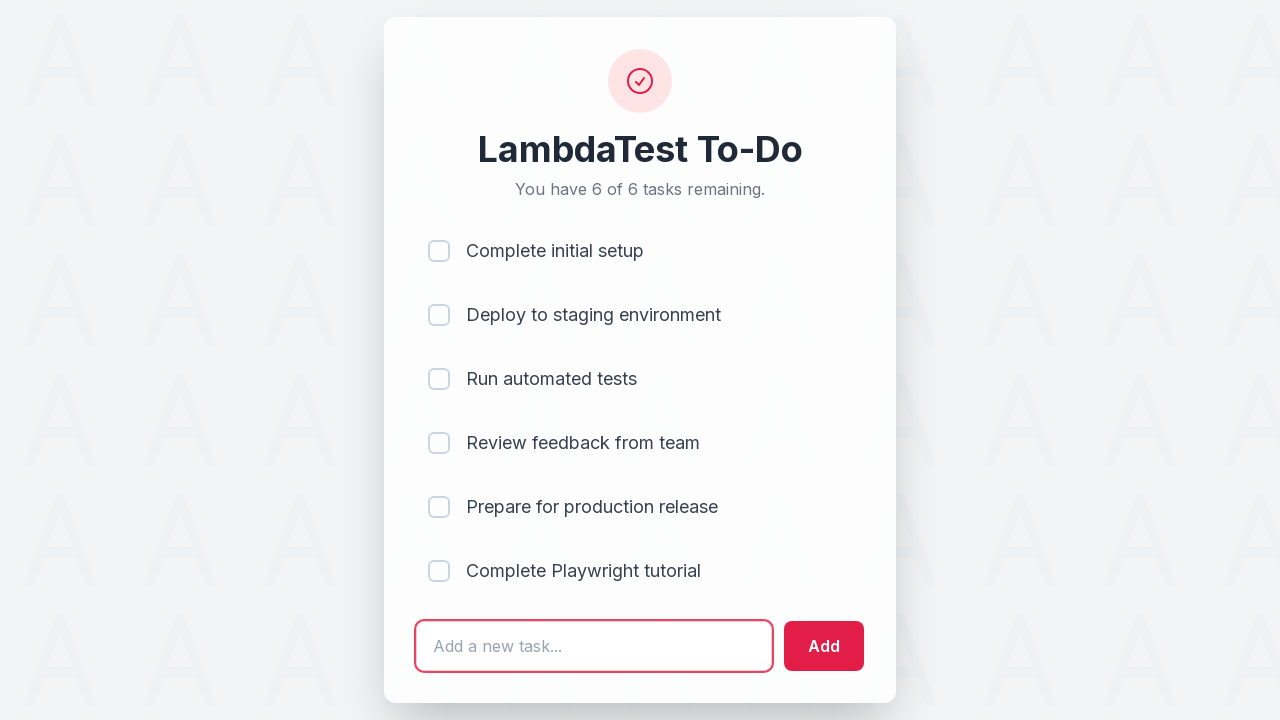

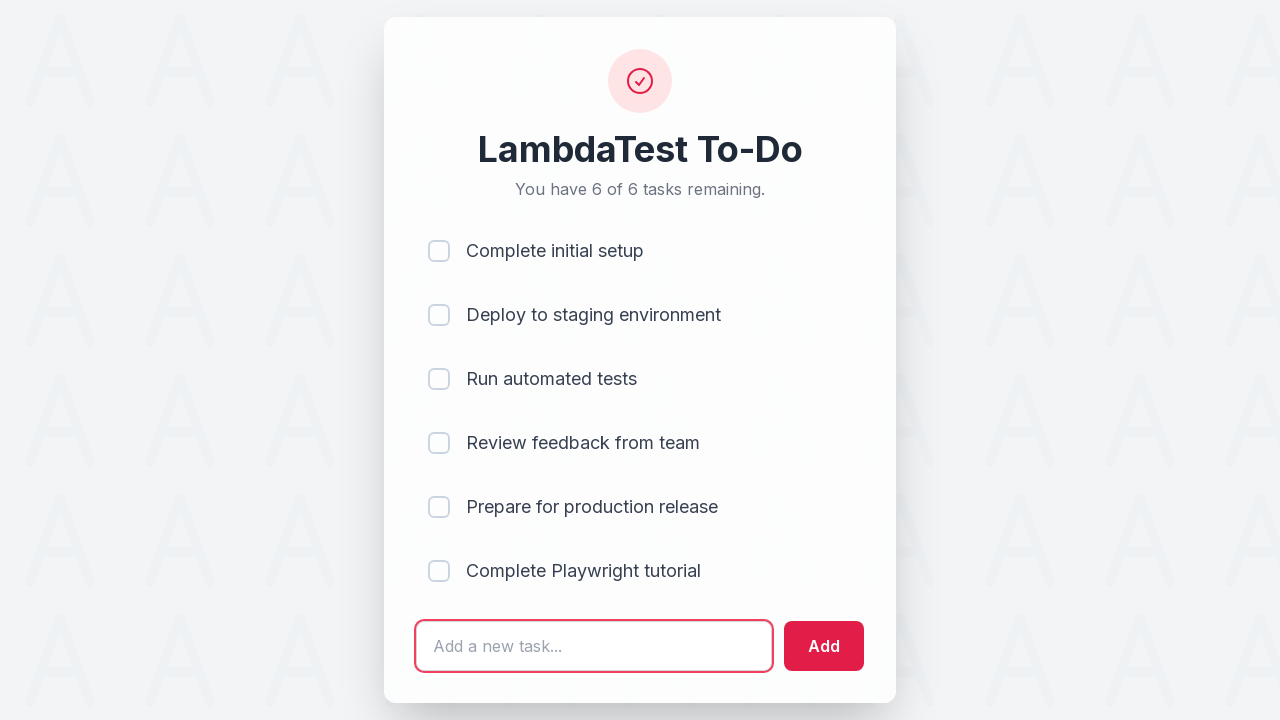